Tests hover functionality by hovering over three images sequentially and verifying that corresponding user text appears for each image

Starting URL: https://practice.cydeo.com/hovers

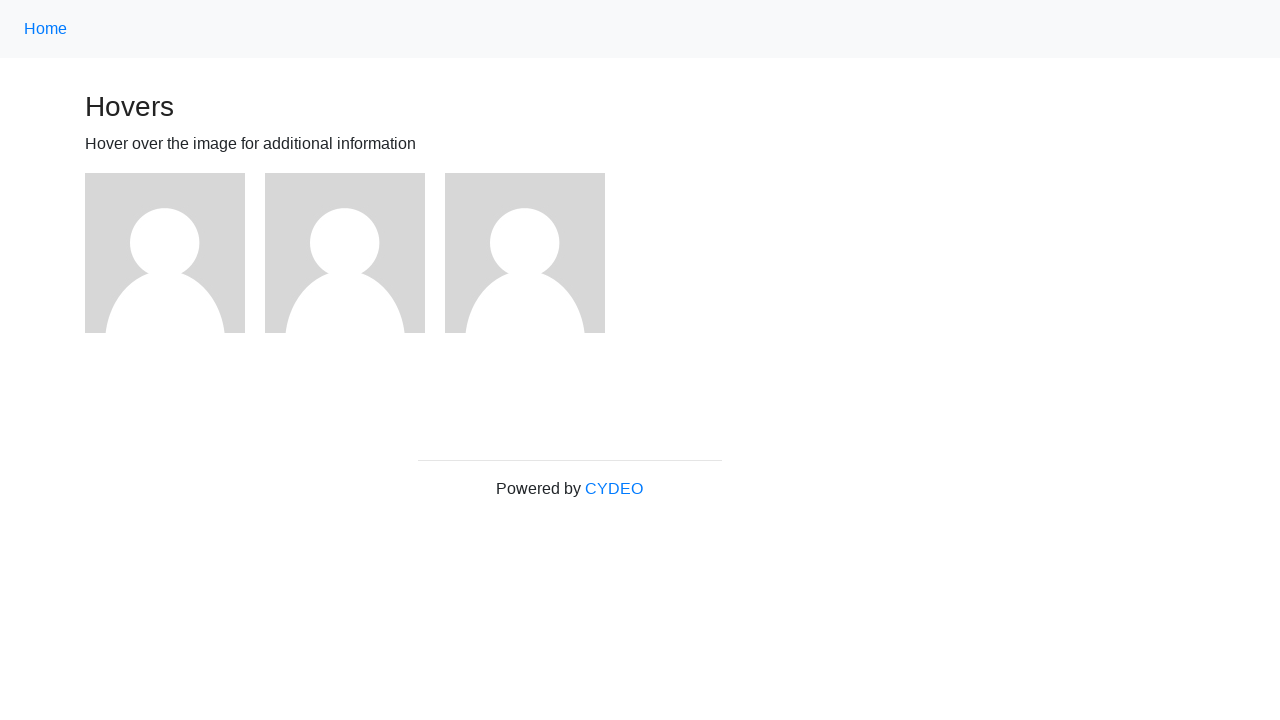

Located first image element
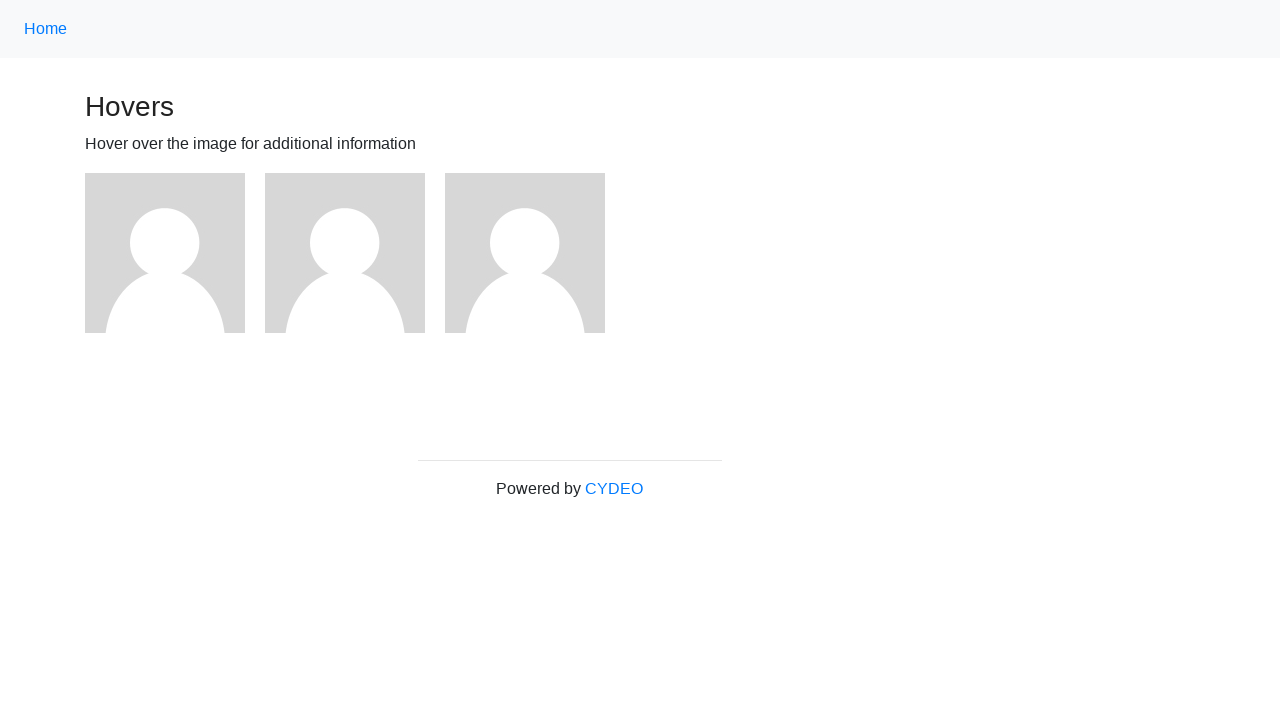

Located second image element
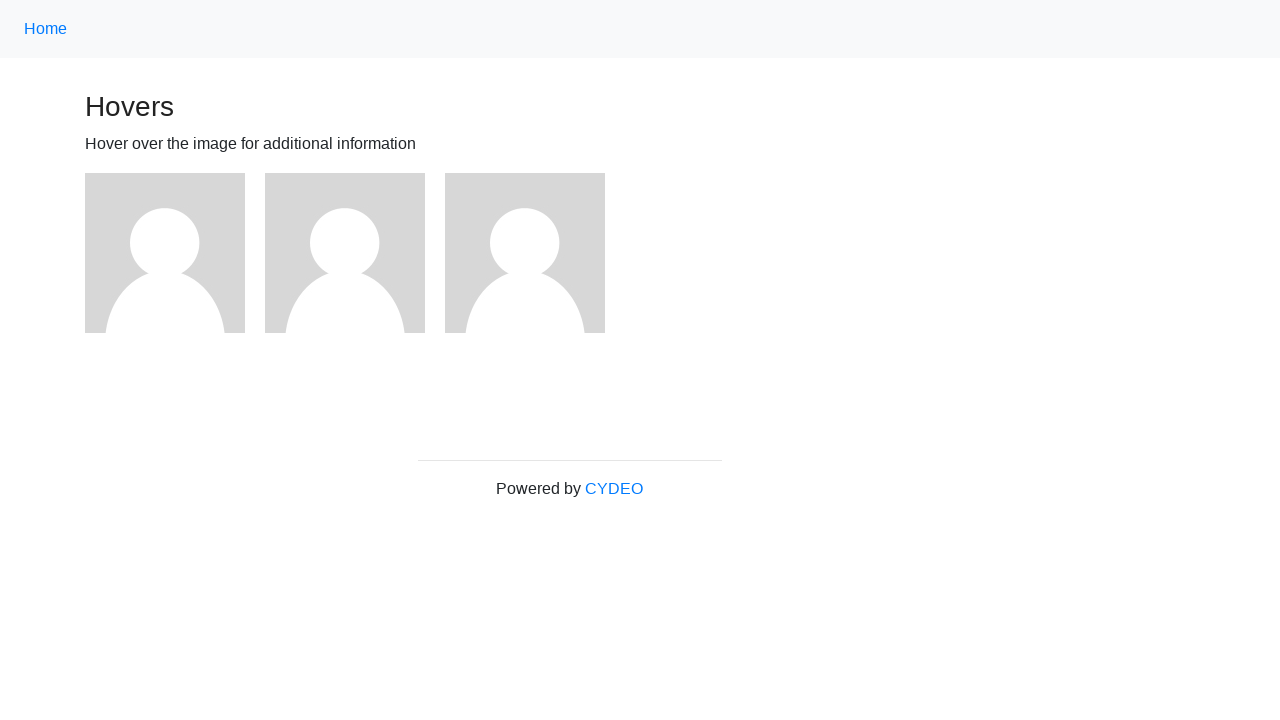

Located third image element
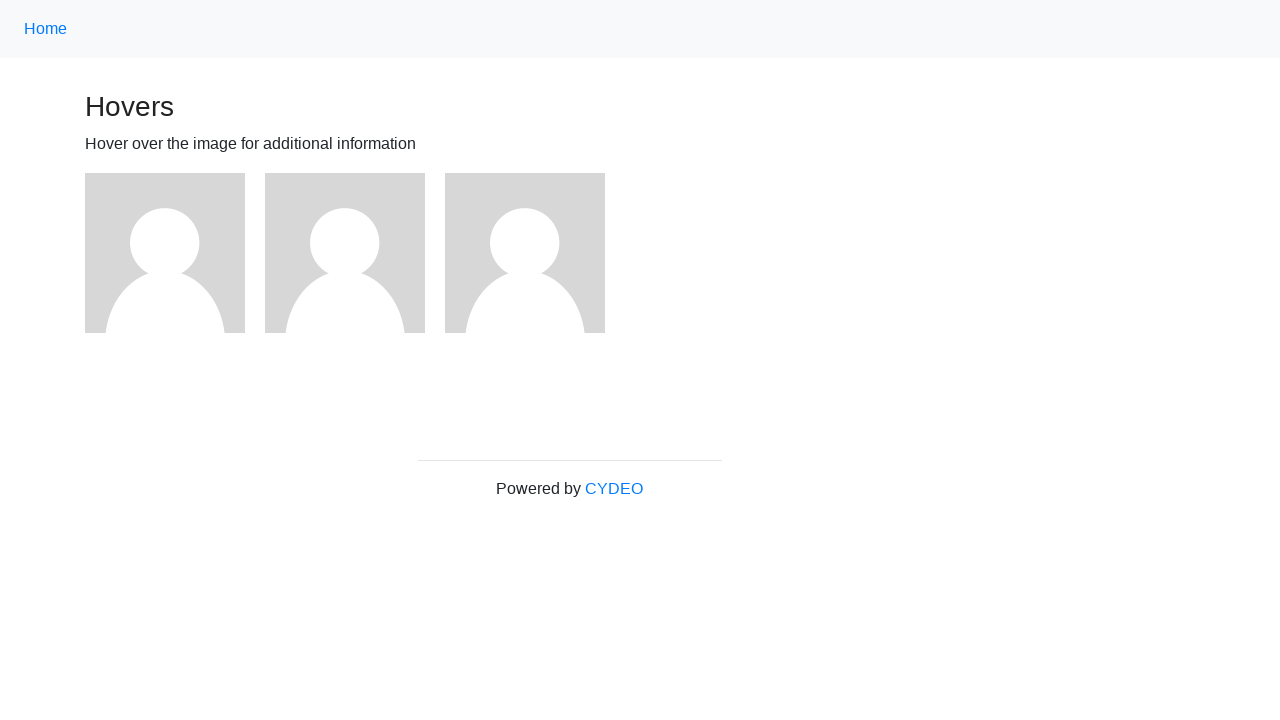

Hovered over first image at (165, 253) on (//img)[1]
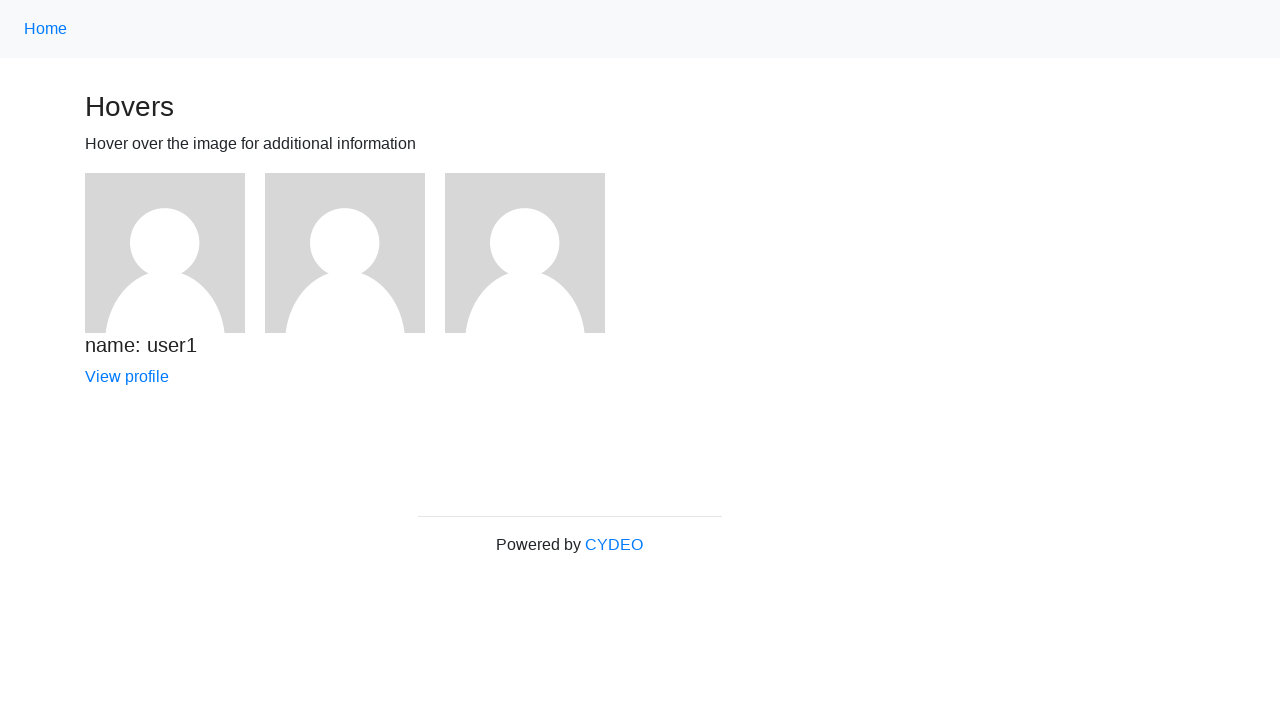

Verified 'name: user1' text is visible
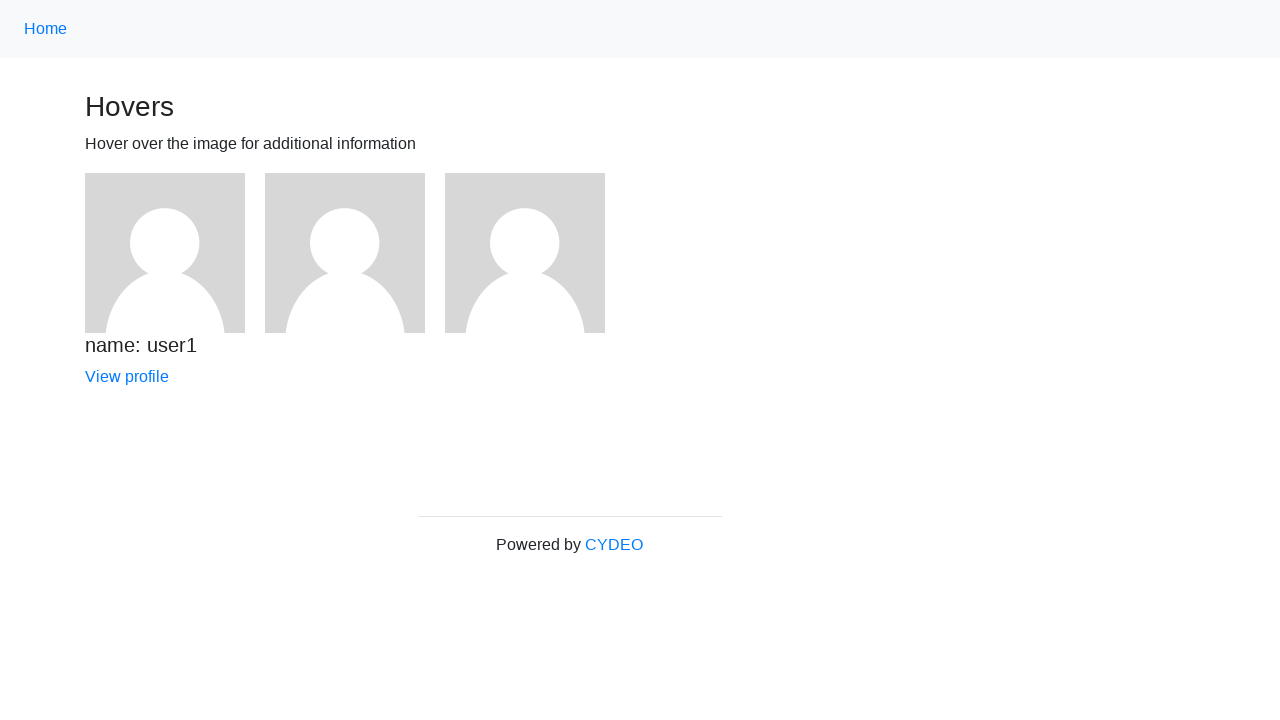

Hovered over second image at (345, 253) on (//img)[2]
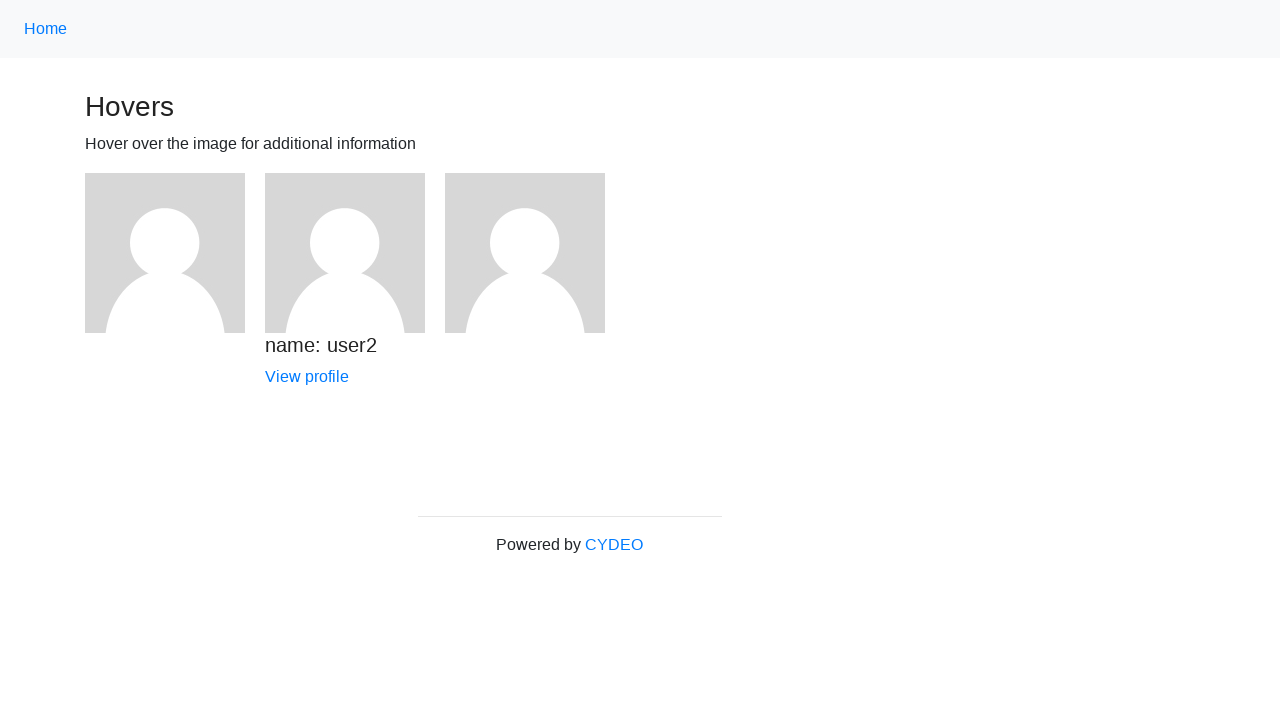

Verified 'name: user2' text is visible
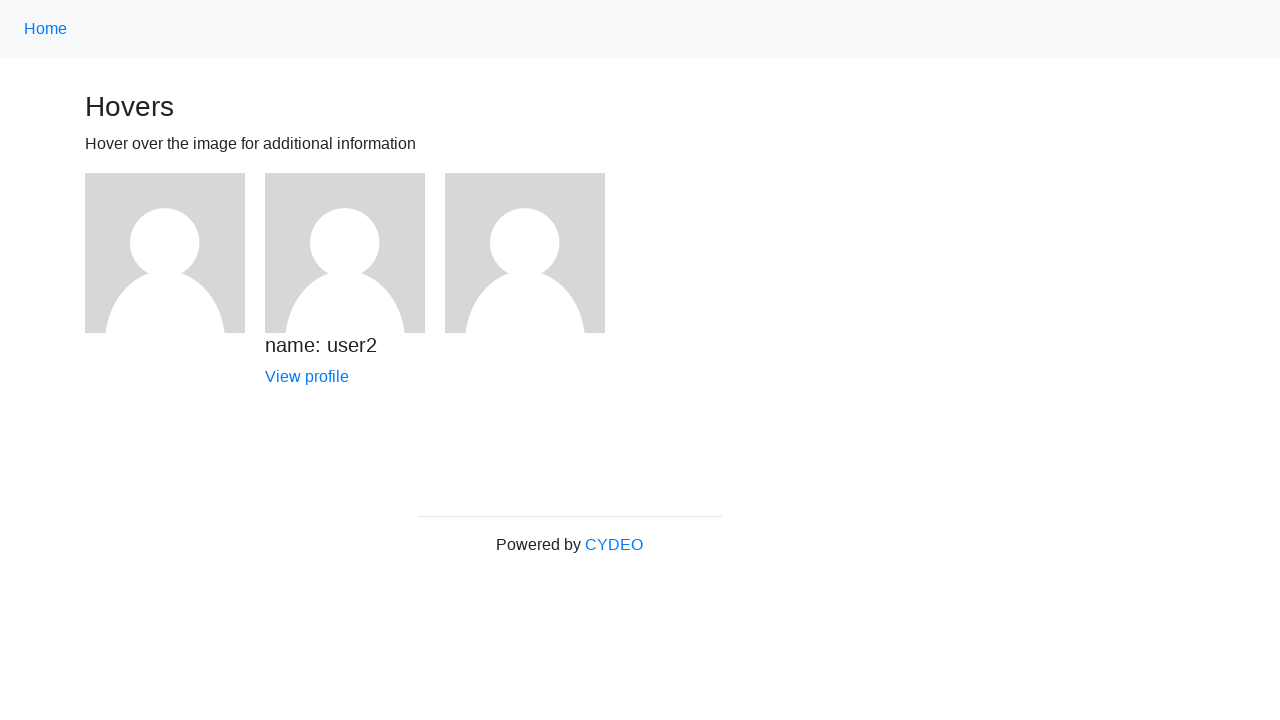

Hovered over third image at (525, 253) on (//img)[3]
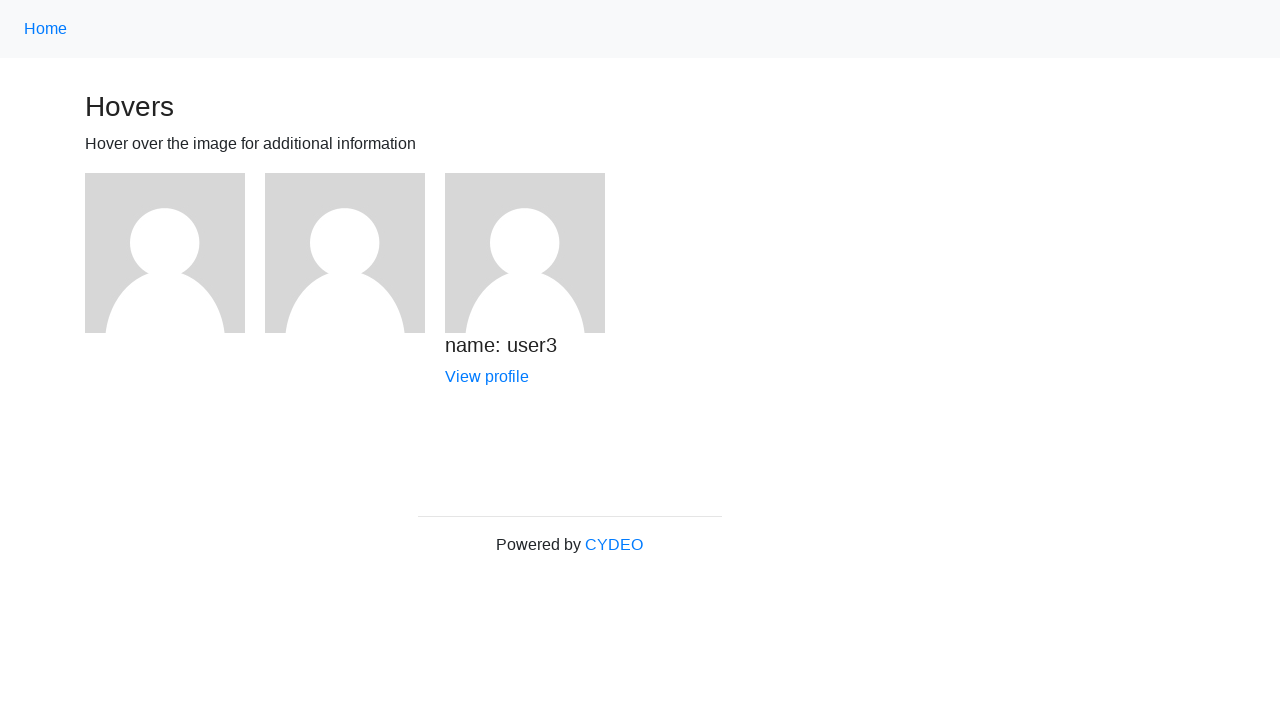

Verified 'name: user3' text is visible
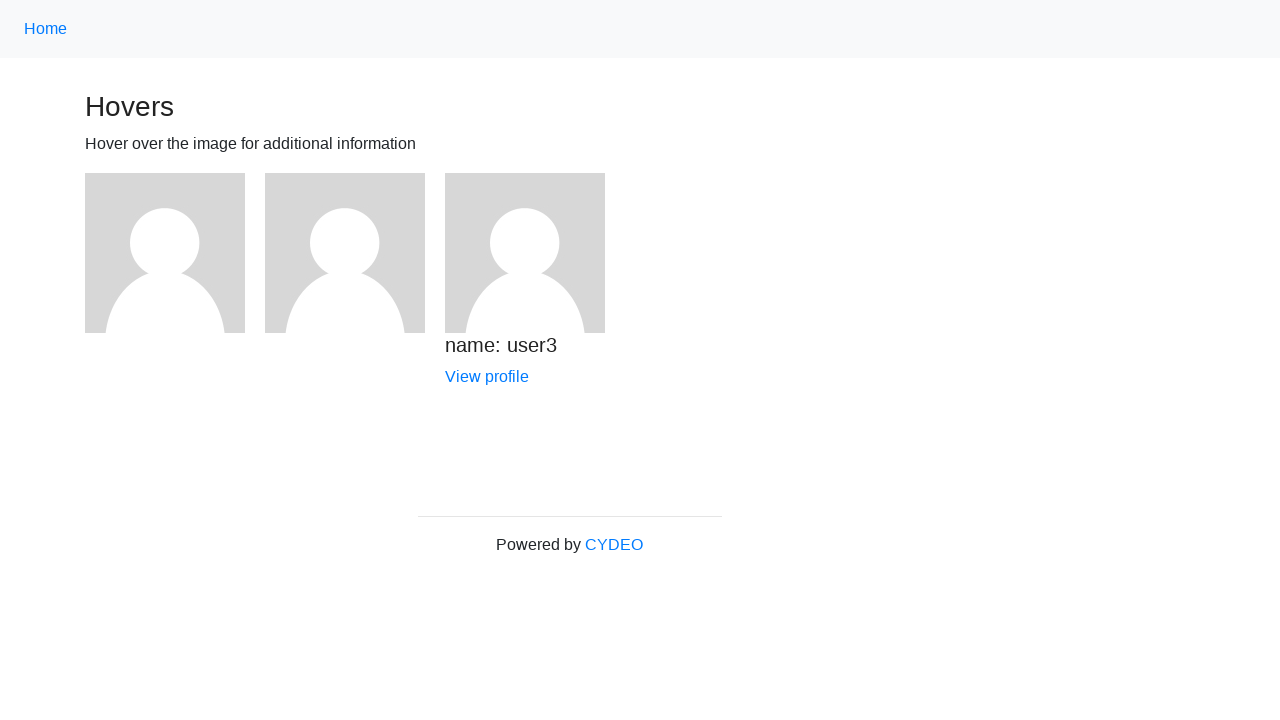

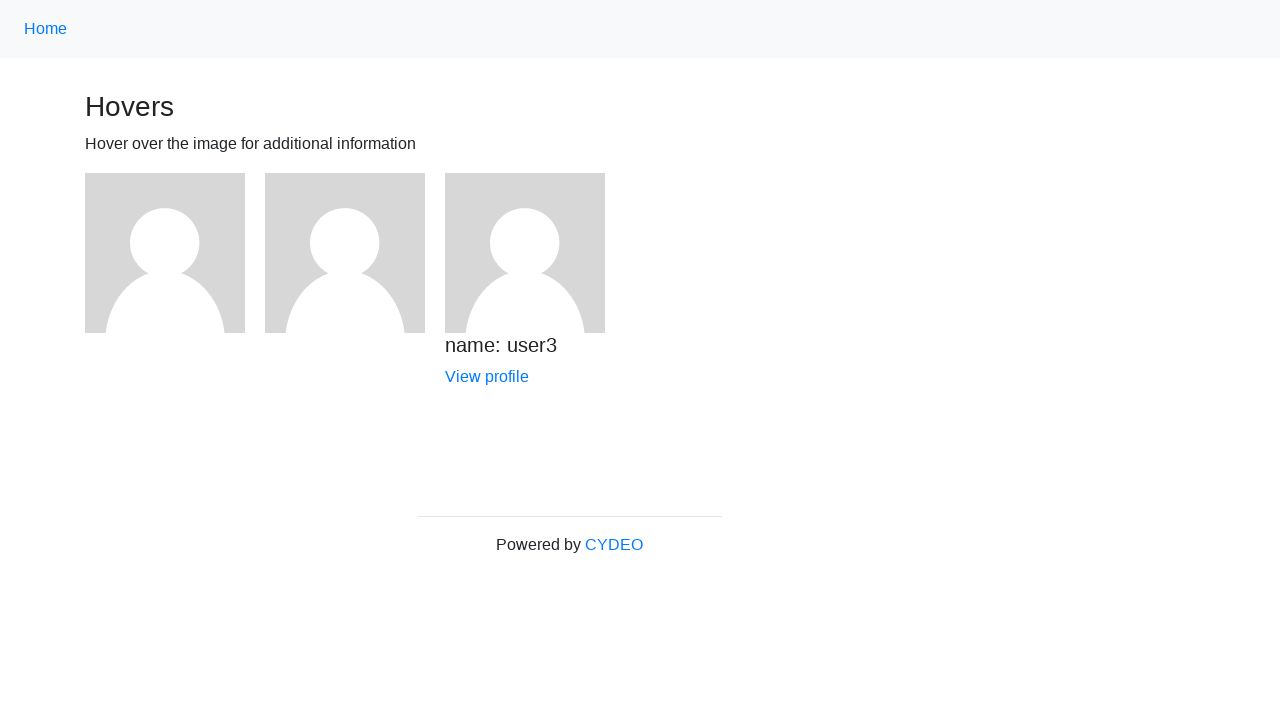